Clicks on Submit New Language menu and verifies the submenu item text

Starting URL: https://www.99-bottles-of-beer.net/

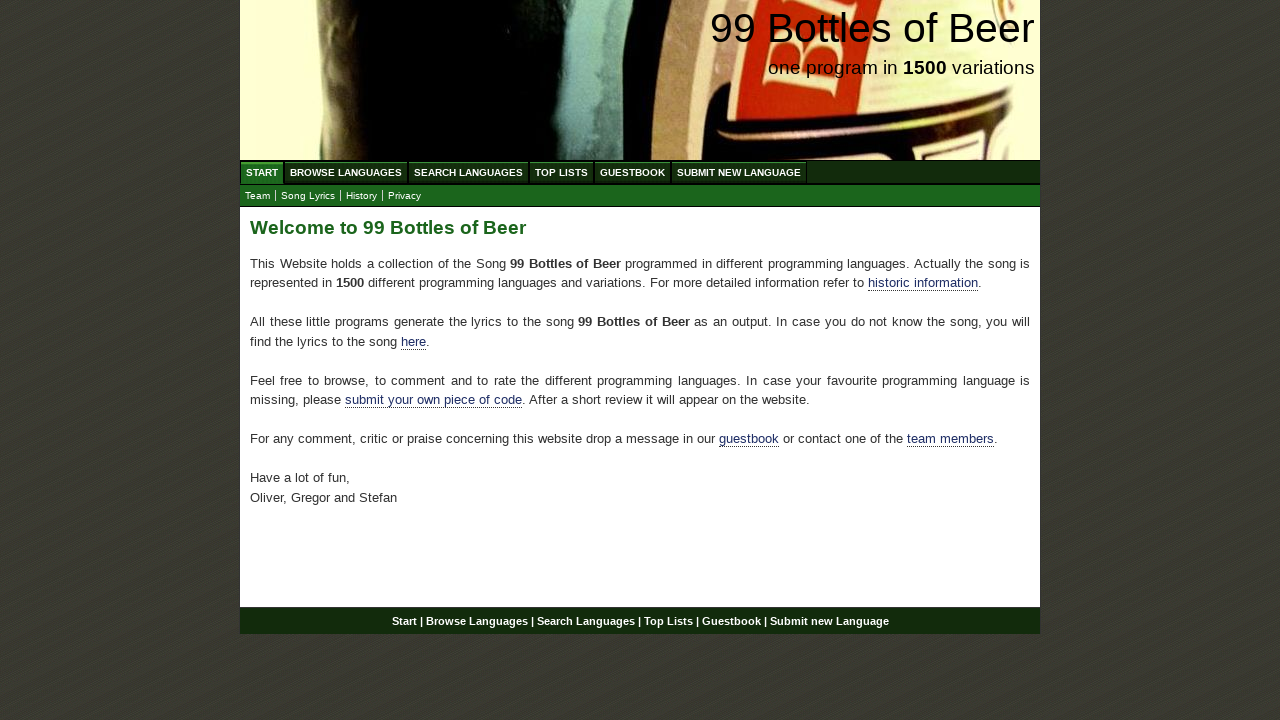

Clicked on Submit New Language menu item at (739, 172) on xpath=//body/div[@id='wrap']/div[@id='navigation']/ul[@id='menu']/li/a[@href='/s
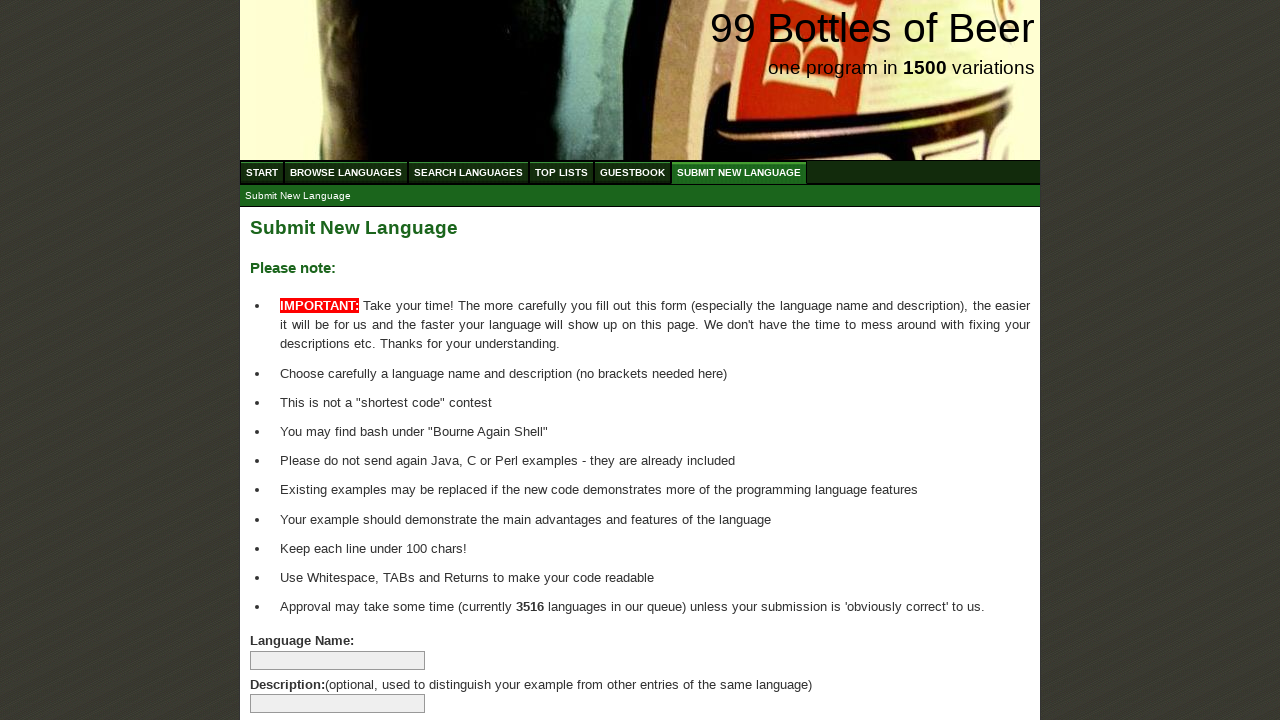

Located submenu item element
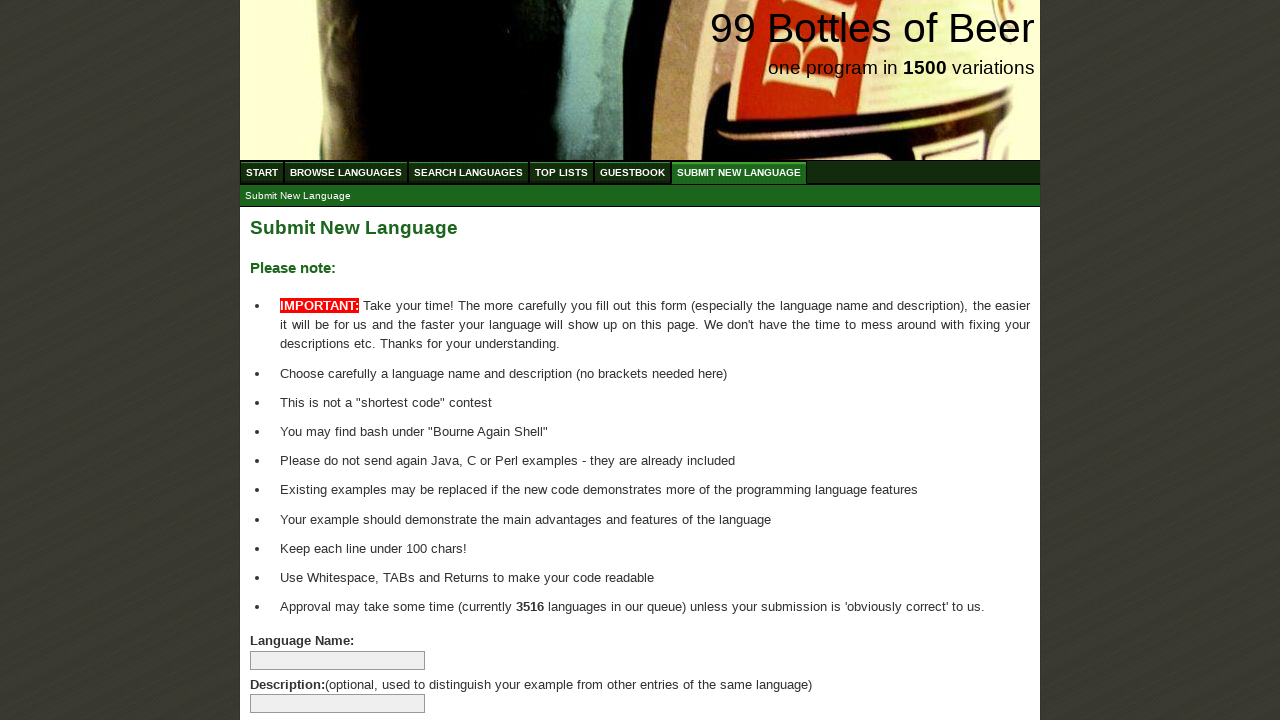

Verified submenu item text is 'Submit New Language'
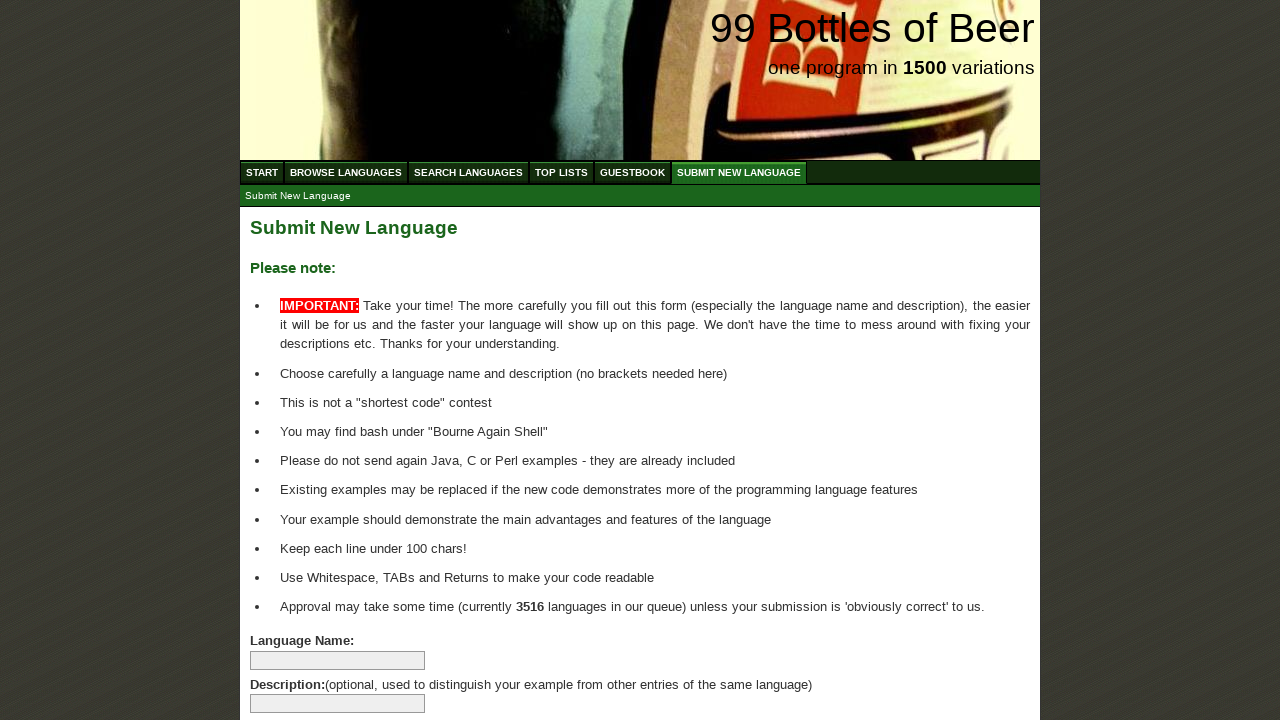

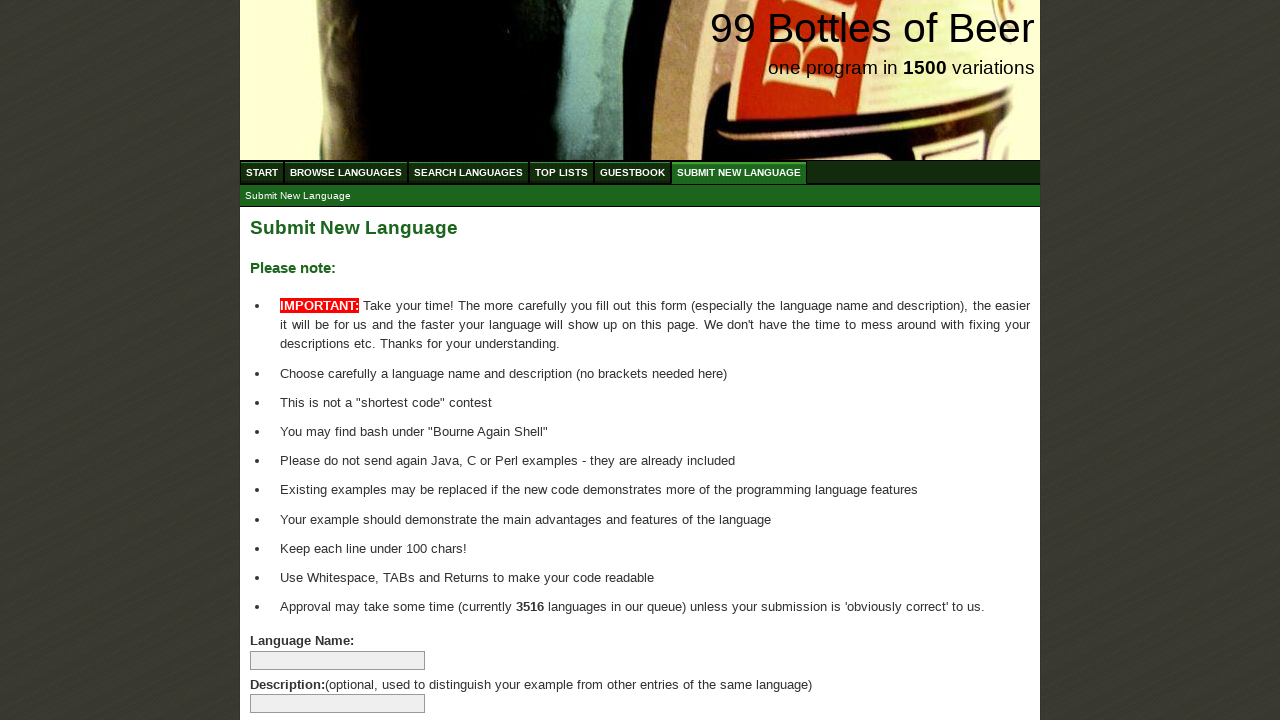